Tests multi-select dropdown by selecting multiple colors using different selection methods (index, visible text, value).

Starting URL: https://testautomationpractice.blogspot.com/

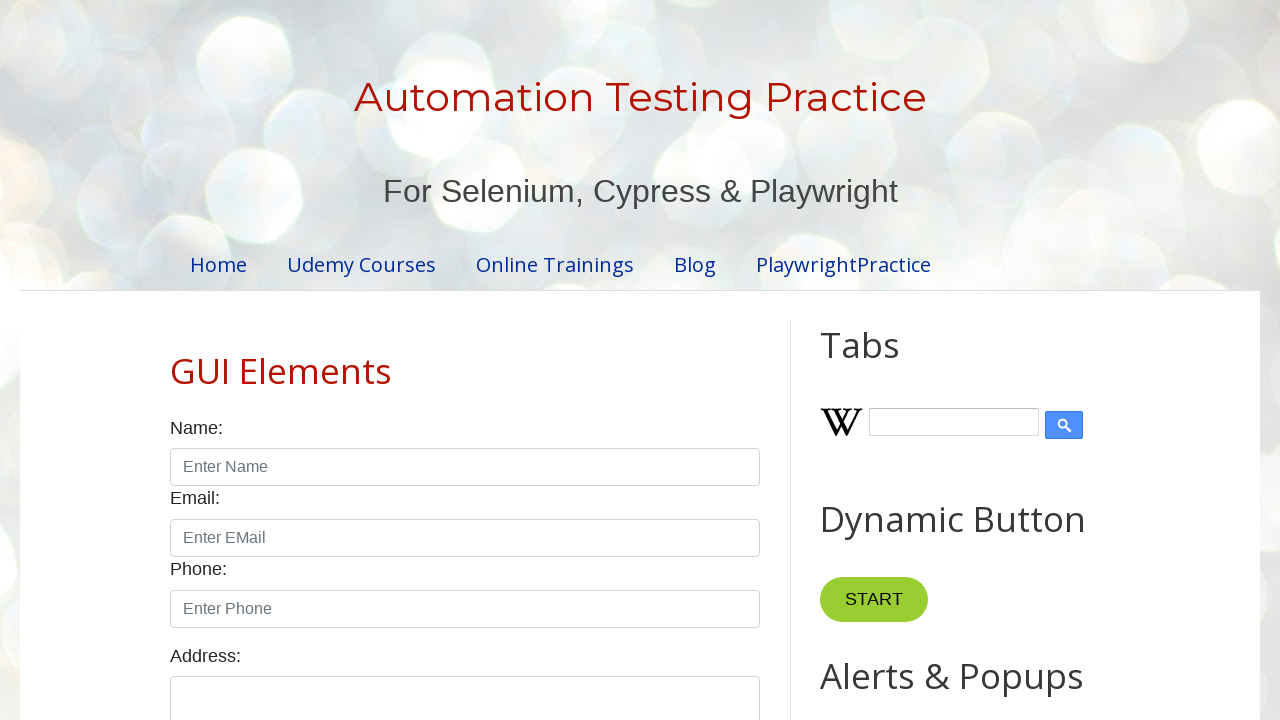

Scrolled to Colors label
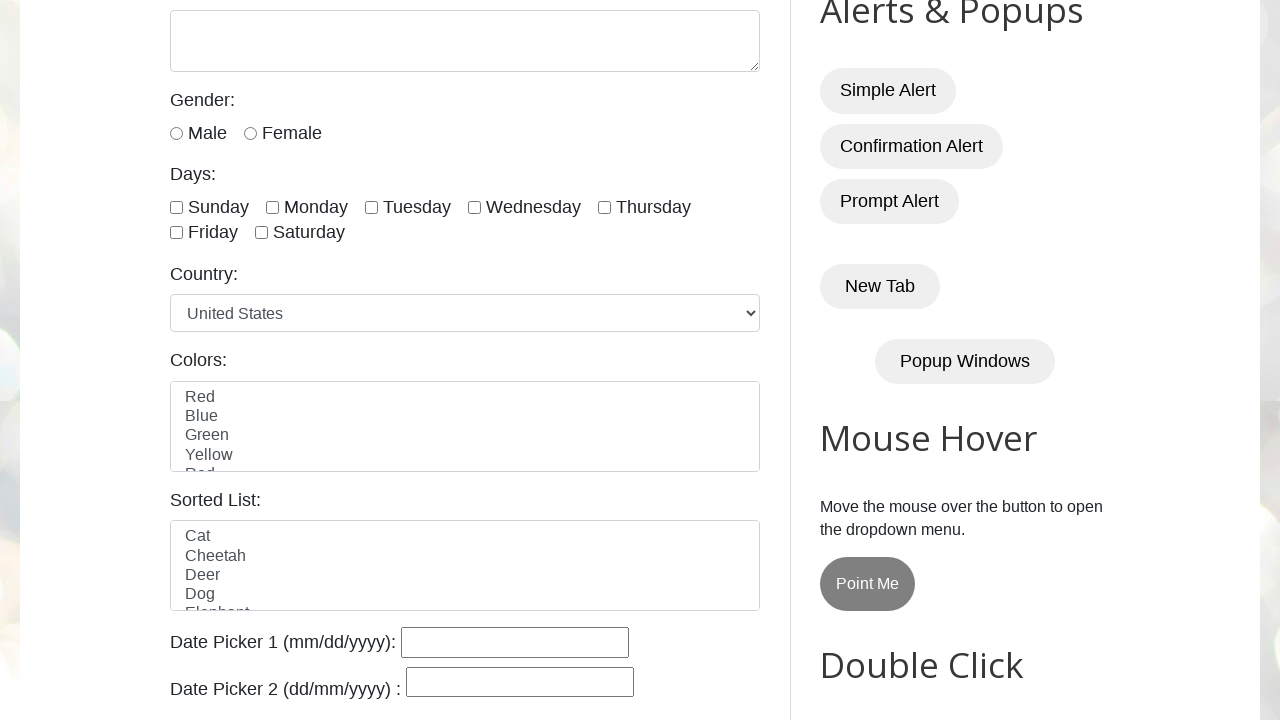

Selected Red color by clicking at (465, 398) on select#colors option:text('Red')
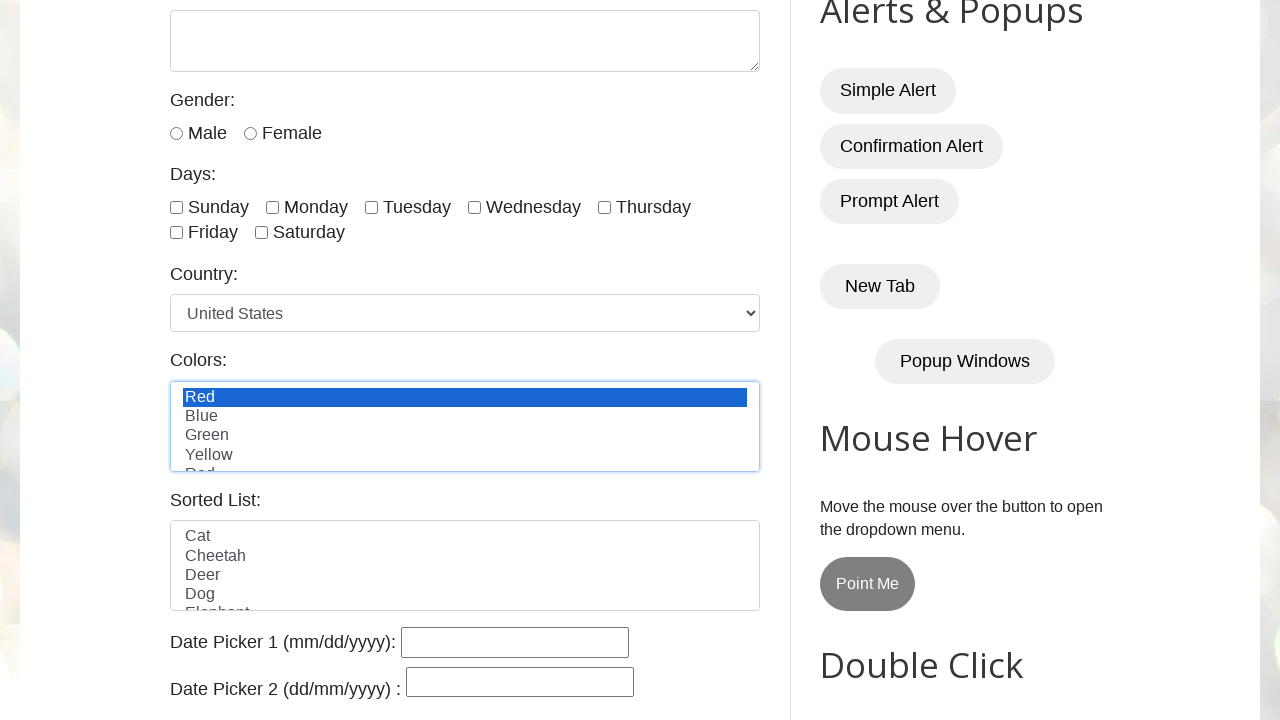

Selected Blue color by index on select#colors
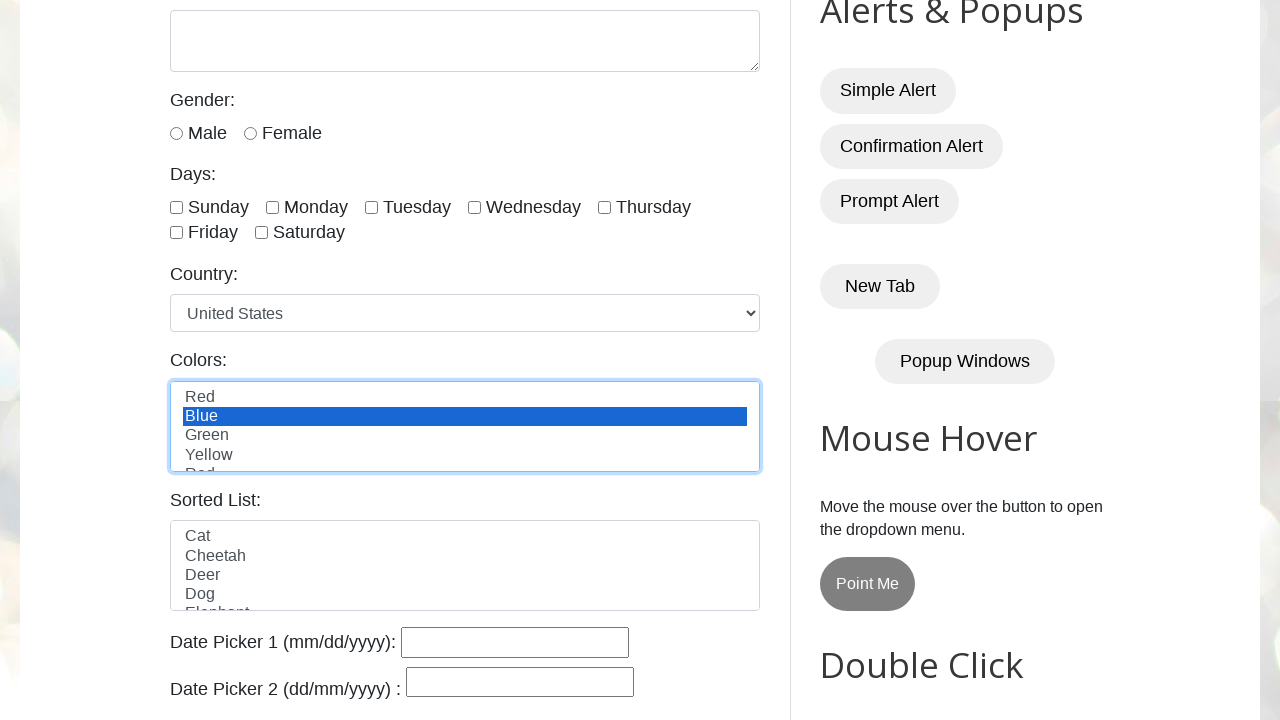

Waited 500ms
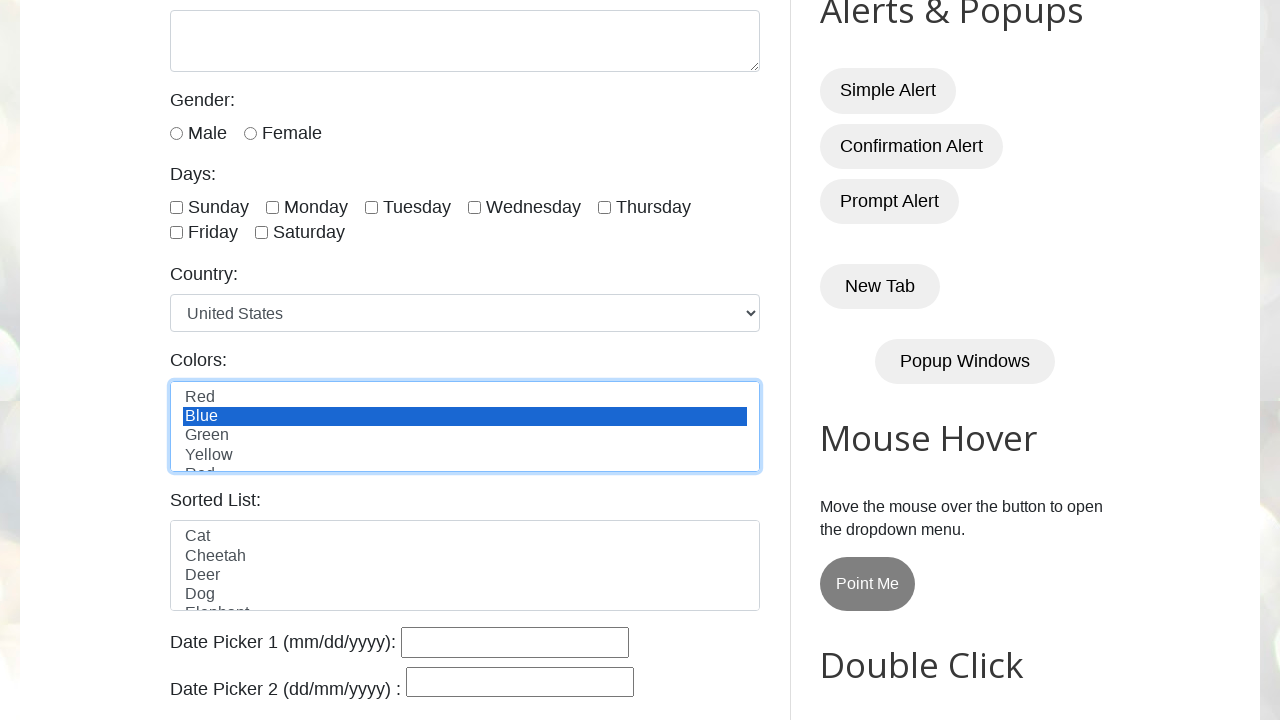

Selected Green color by visible text label on select#colors
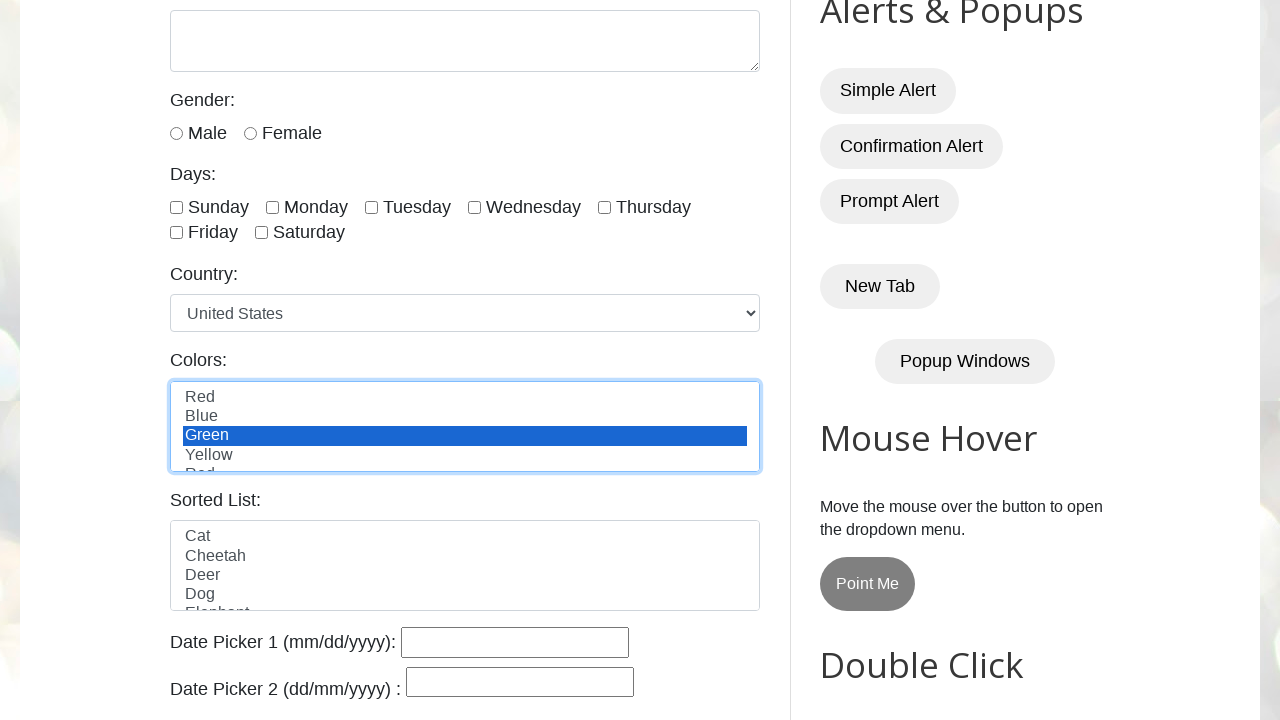

Waited 500ms
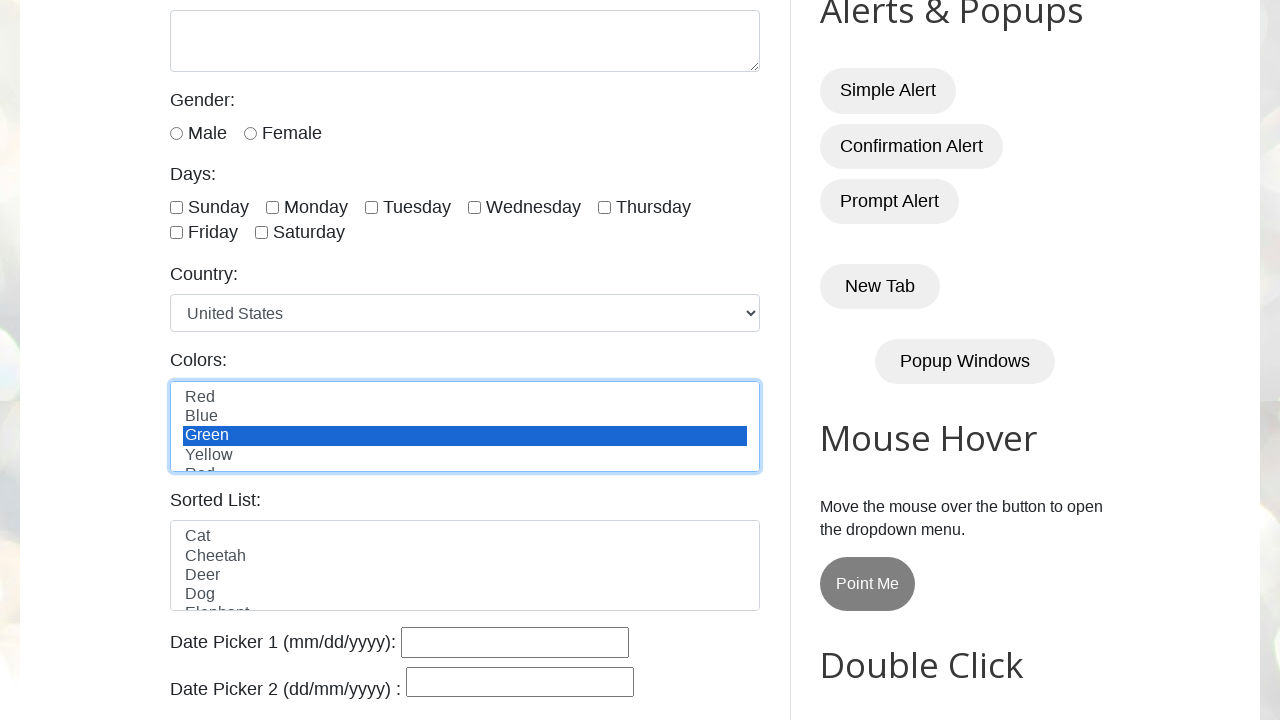

Selected White color by value attribute on select#colors
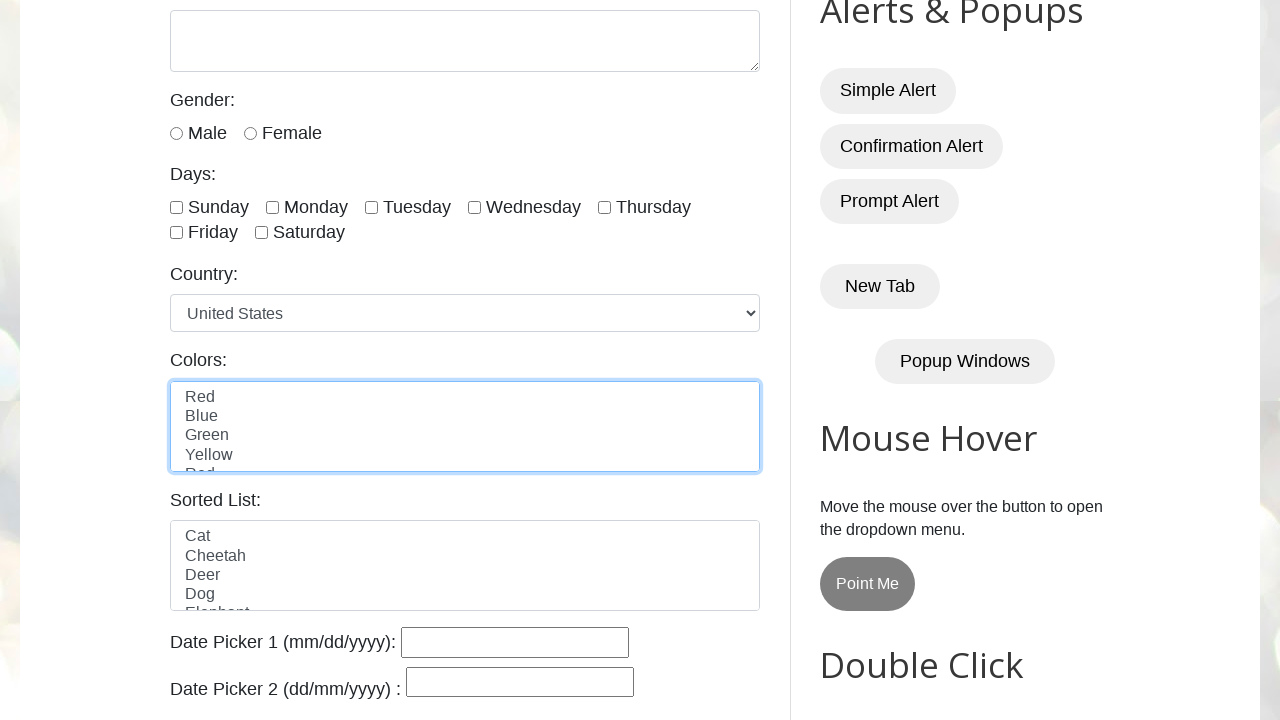

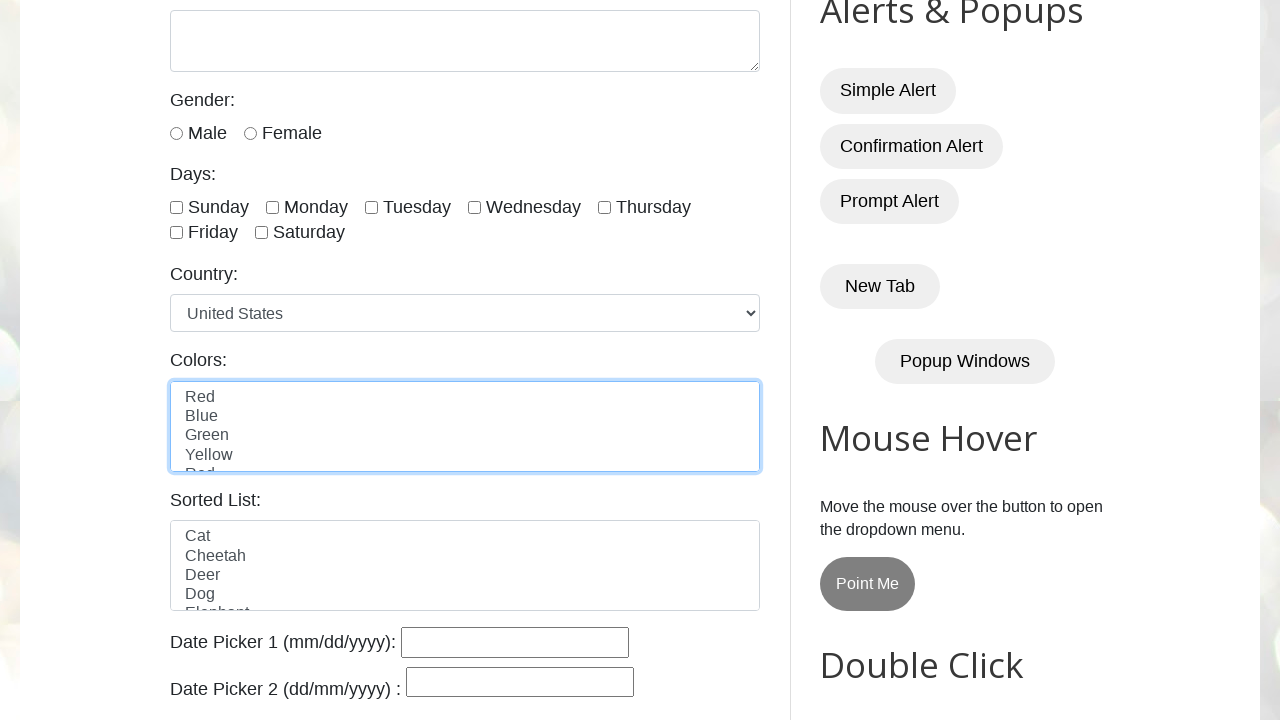